Tests that hovering over job title shows the dropdown with CE button

Starting URL: http://mhunterak.github.io/resume.html

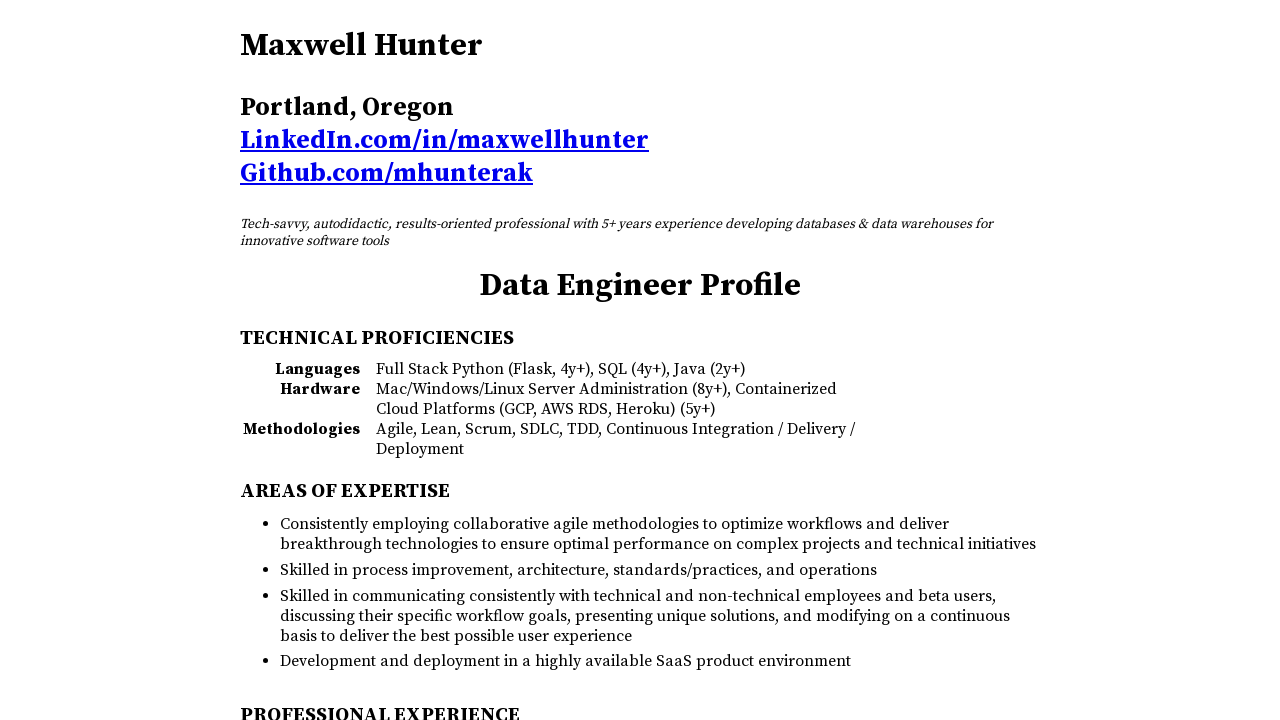

Waited for page to load (domcontentloaded)
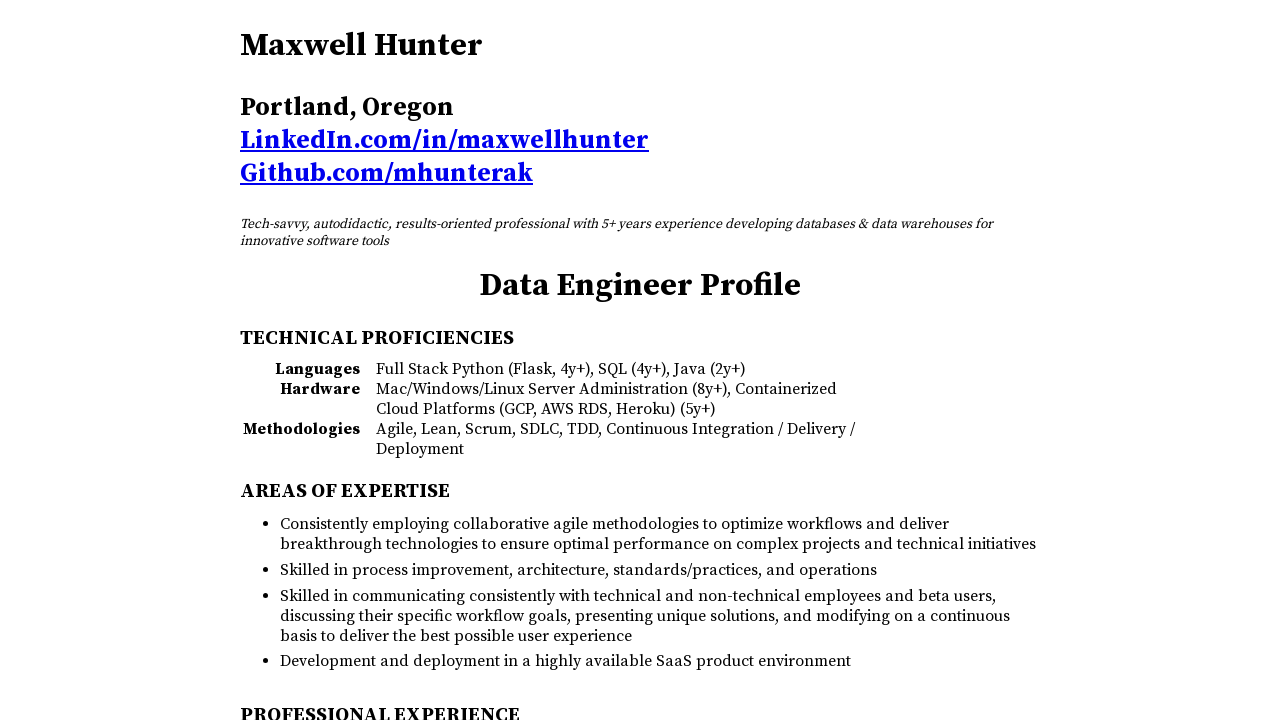

Hovered over job description area (#jobDesc) at (640, 233) on #jobDesc
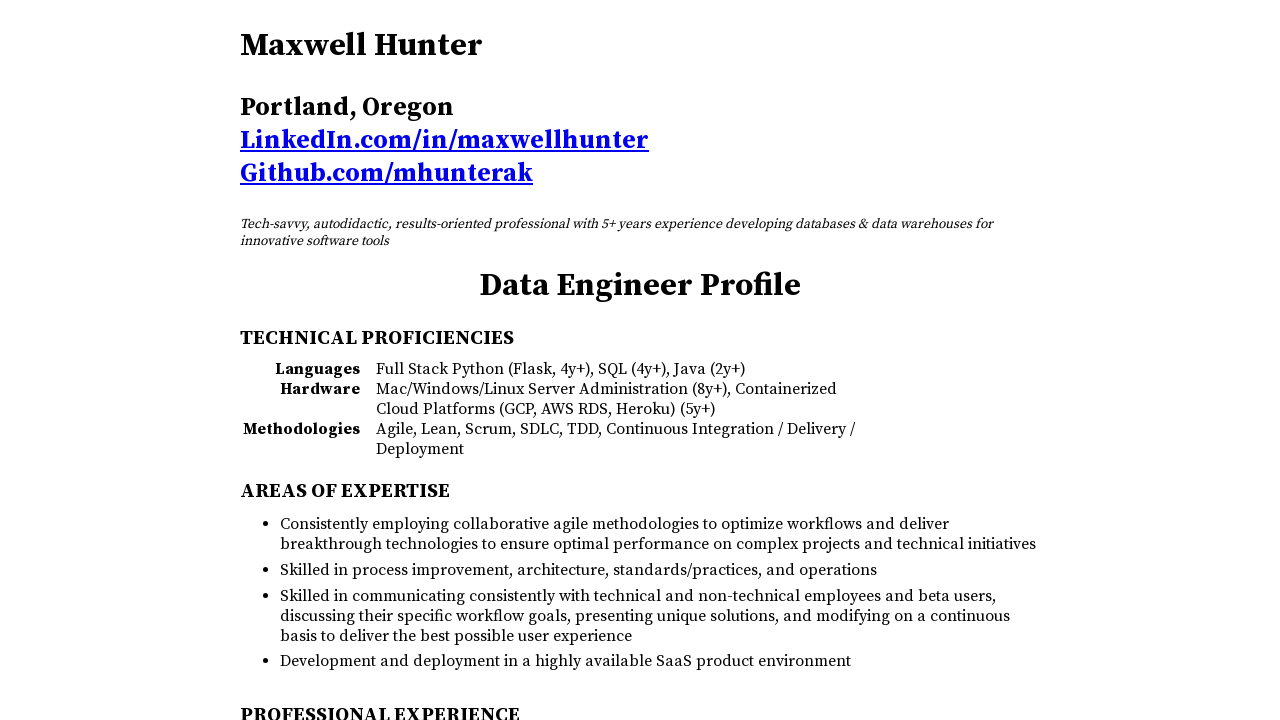

Scrolled job title (#jobTitle) into view if needed
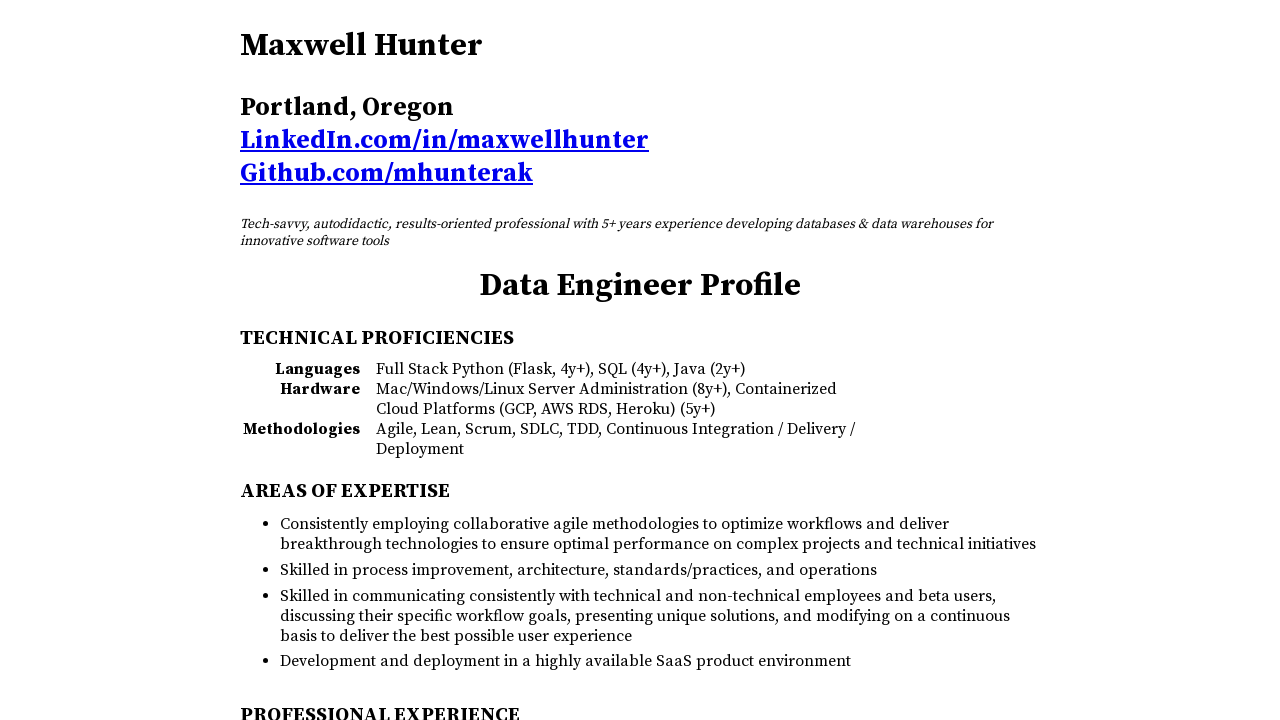

Clicked on job title (#jobTitle) to trigger dropdown at (640, 286) on #jobTitle
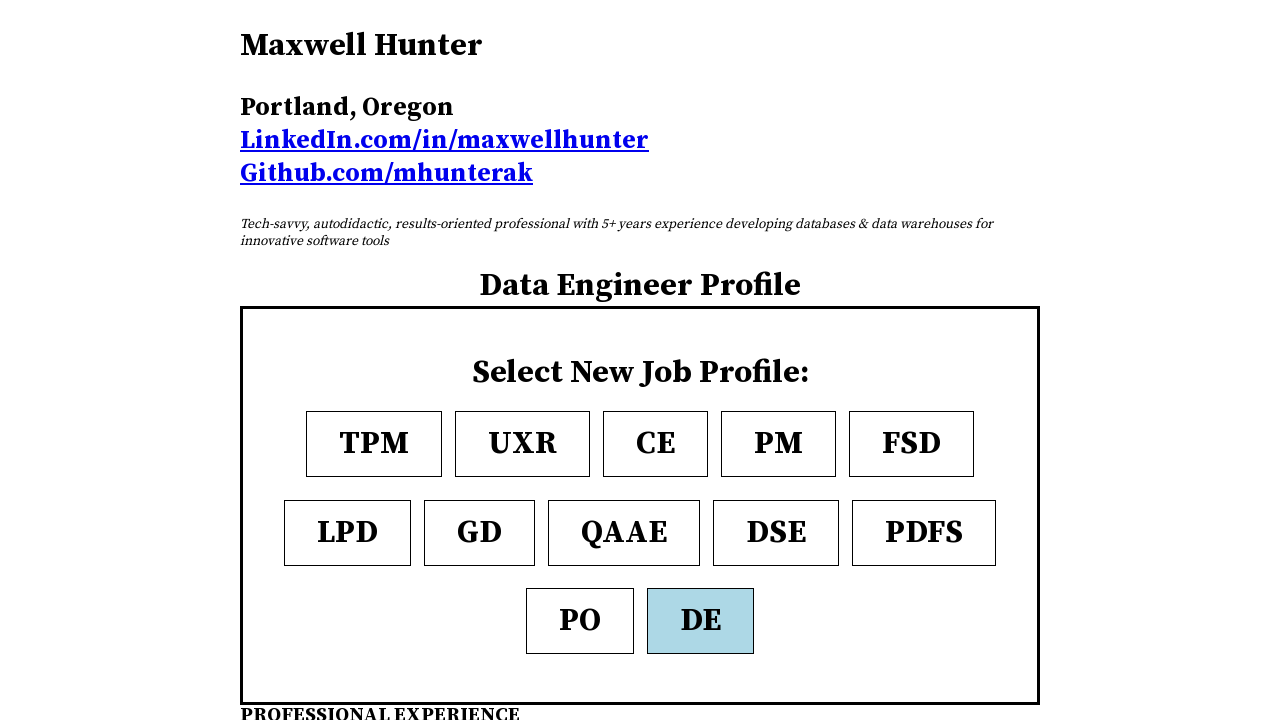

Hovered over CE button (#CE) at (656, 444) on #CE
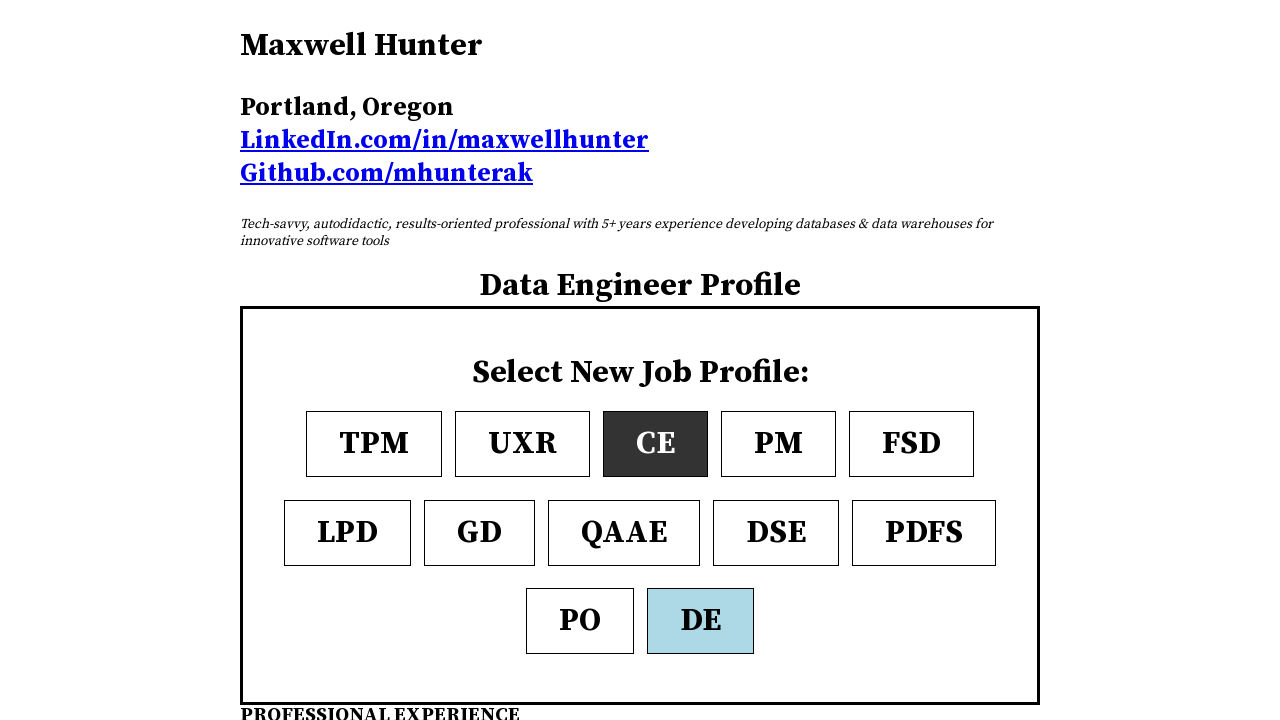

Verified dropdown (#dropdown) is visible
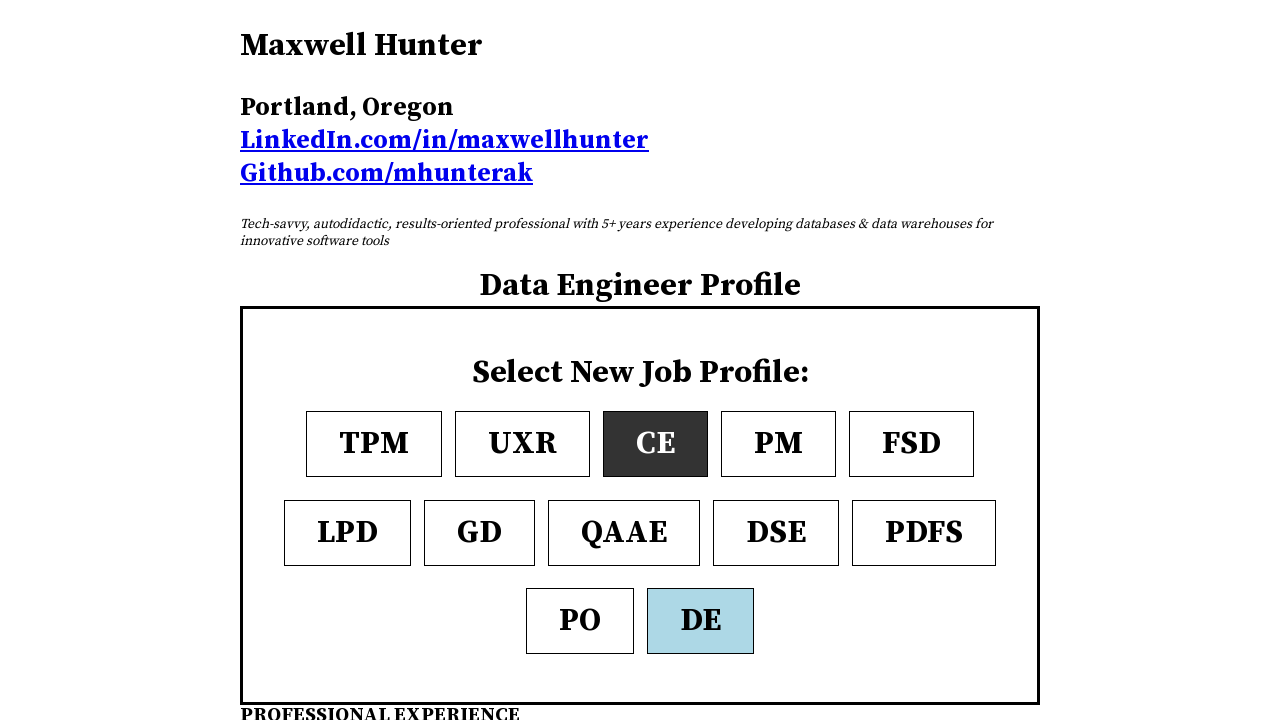

Verified CE button (#CE) is visible
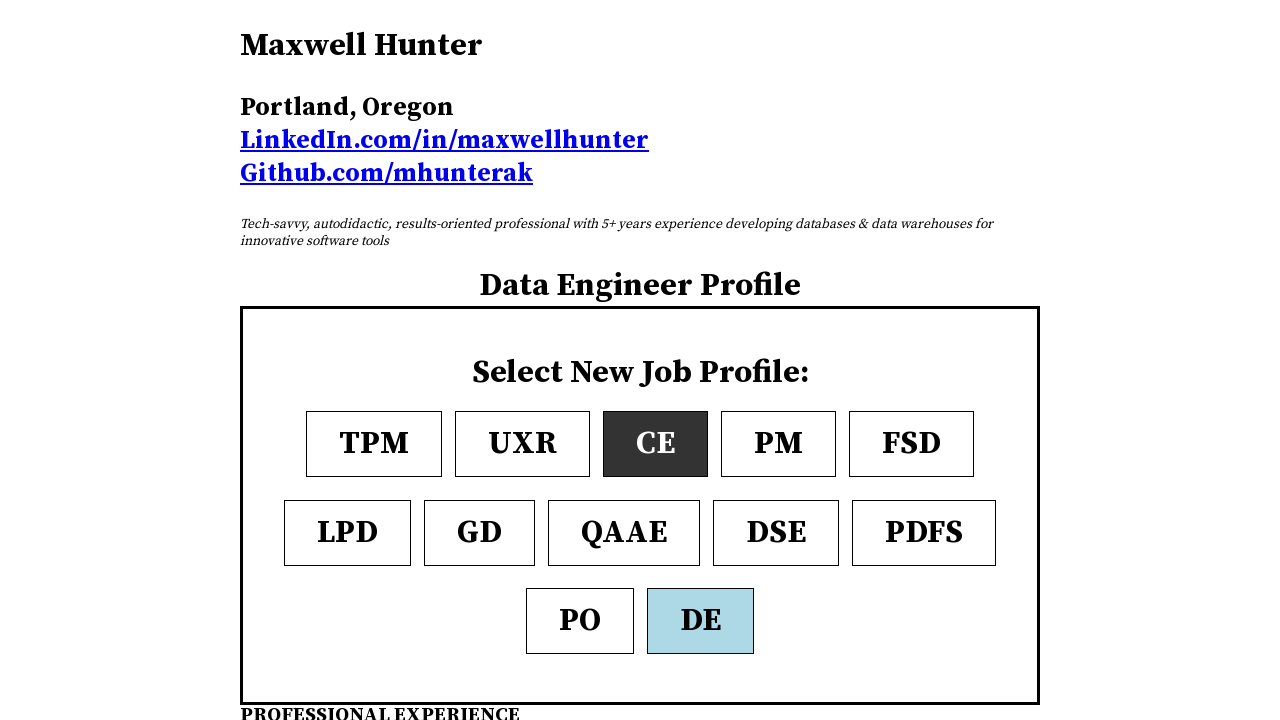

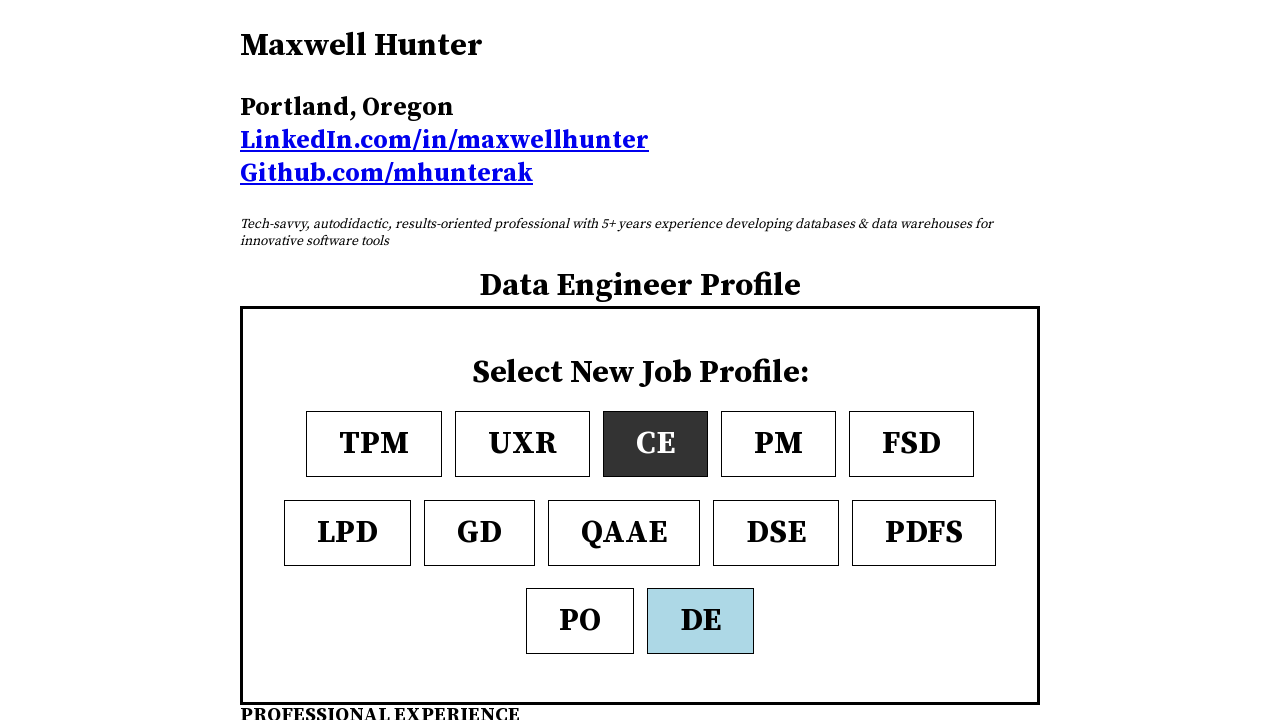